Tests a text box form by filling in name, email, current address, and permanent address fields, then submitting the form and verifying the output

Starting URL: https://demoqa.com/text-box

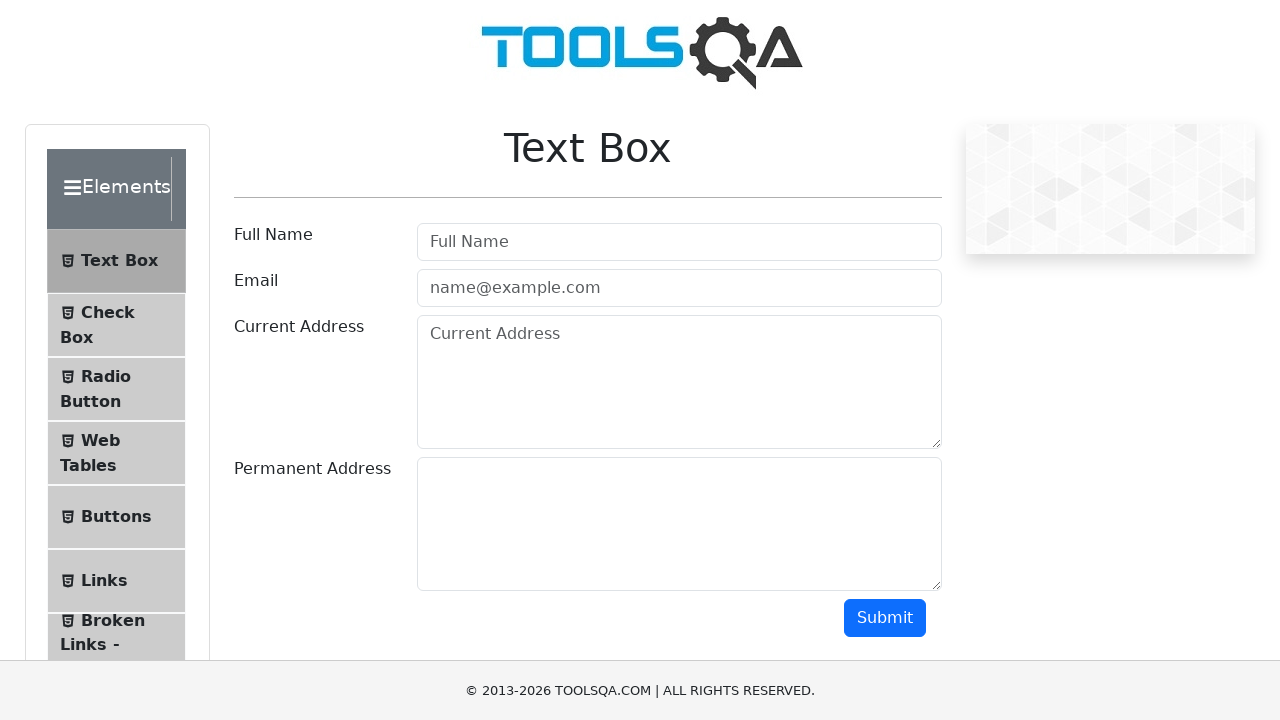

Clicked on the full name field at (679, 242) on #userName
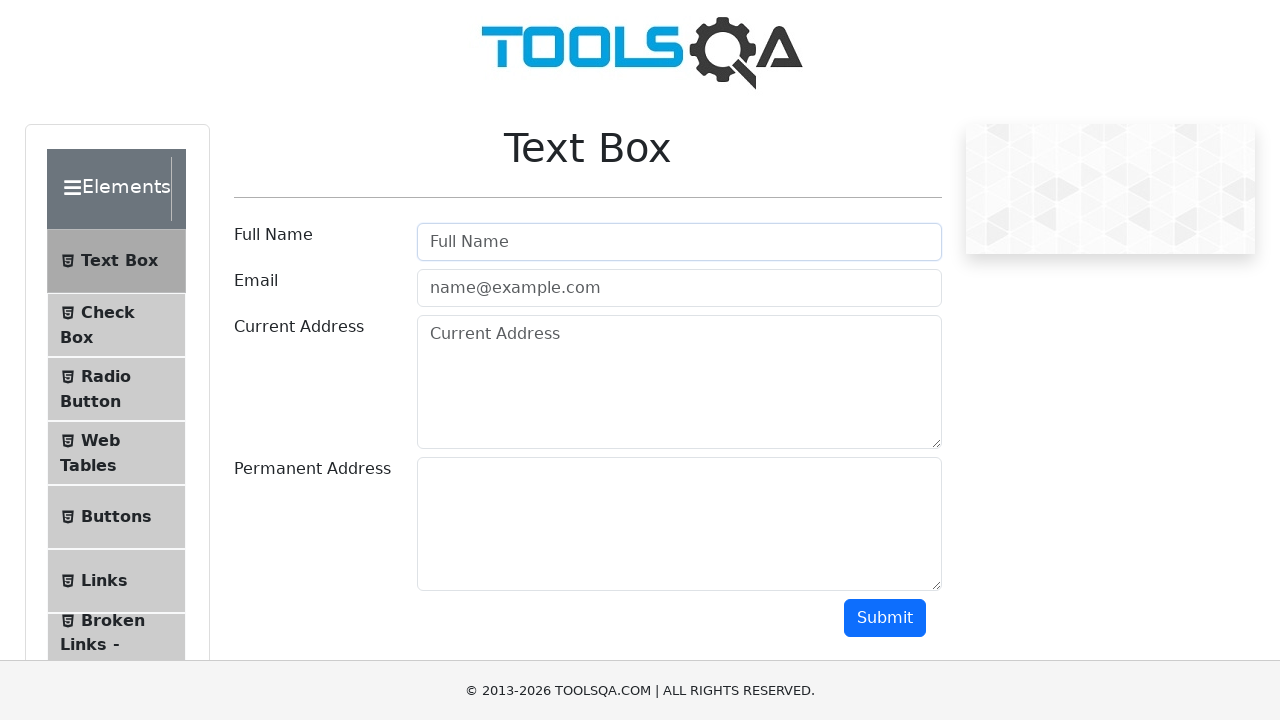

Filled in full name field with 'Veysel' on #userName
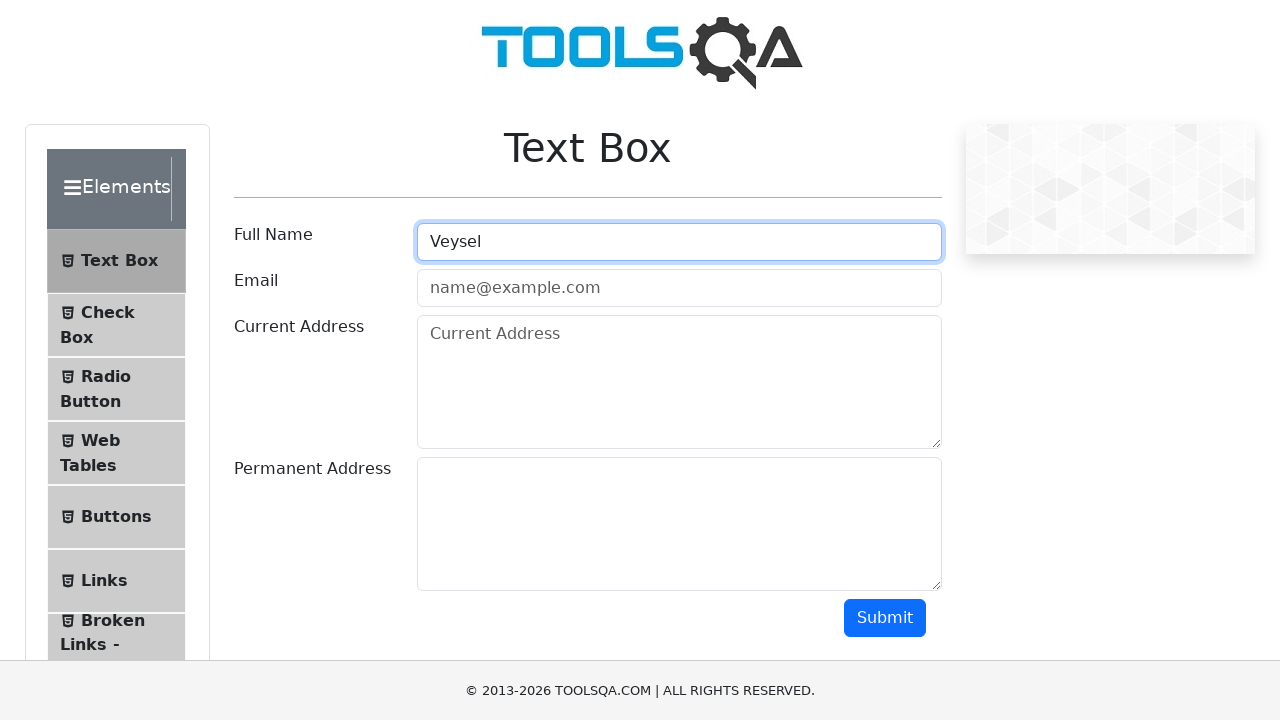

Clicked on the email field at (679, 288) on .mr-sm-2[placeholder='name@example.com']
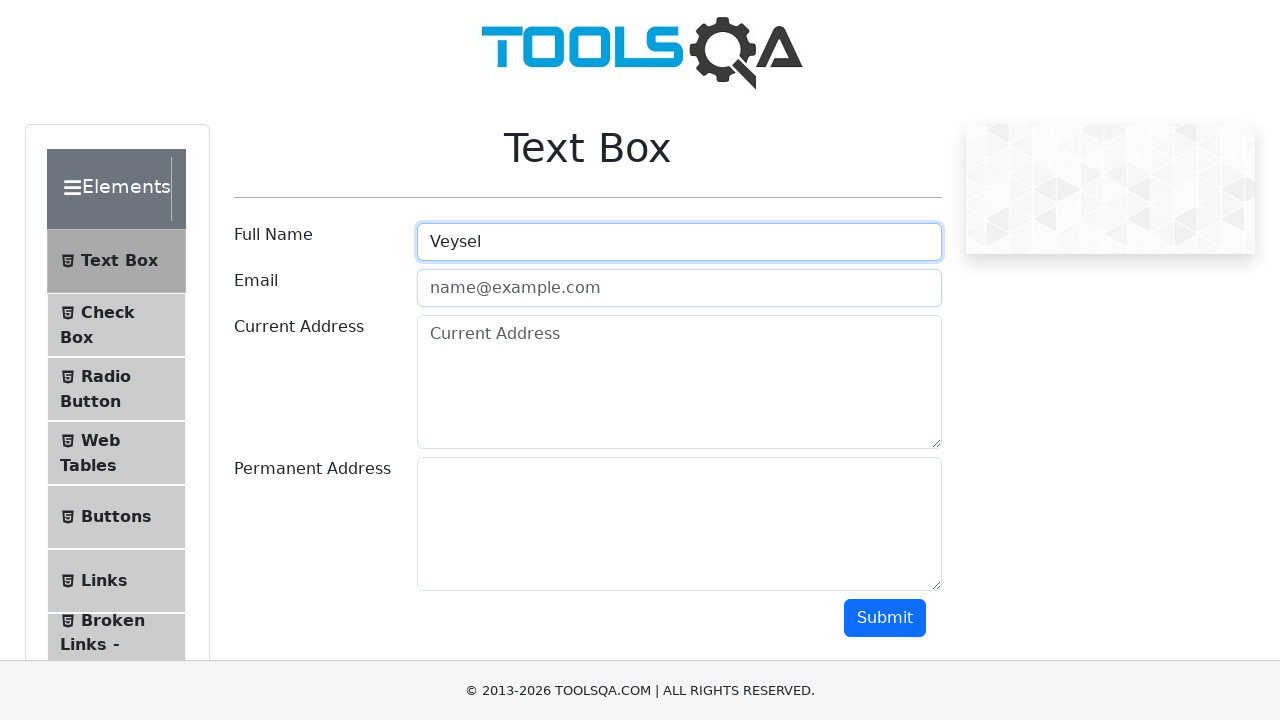

Filled in email field with 'vysel.dgan@gmail.com' on .mr-sm-2[placeholder='name@example.com']
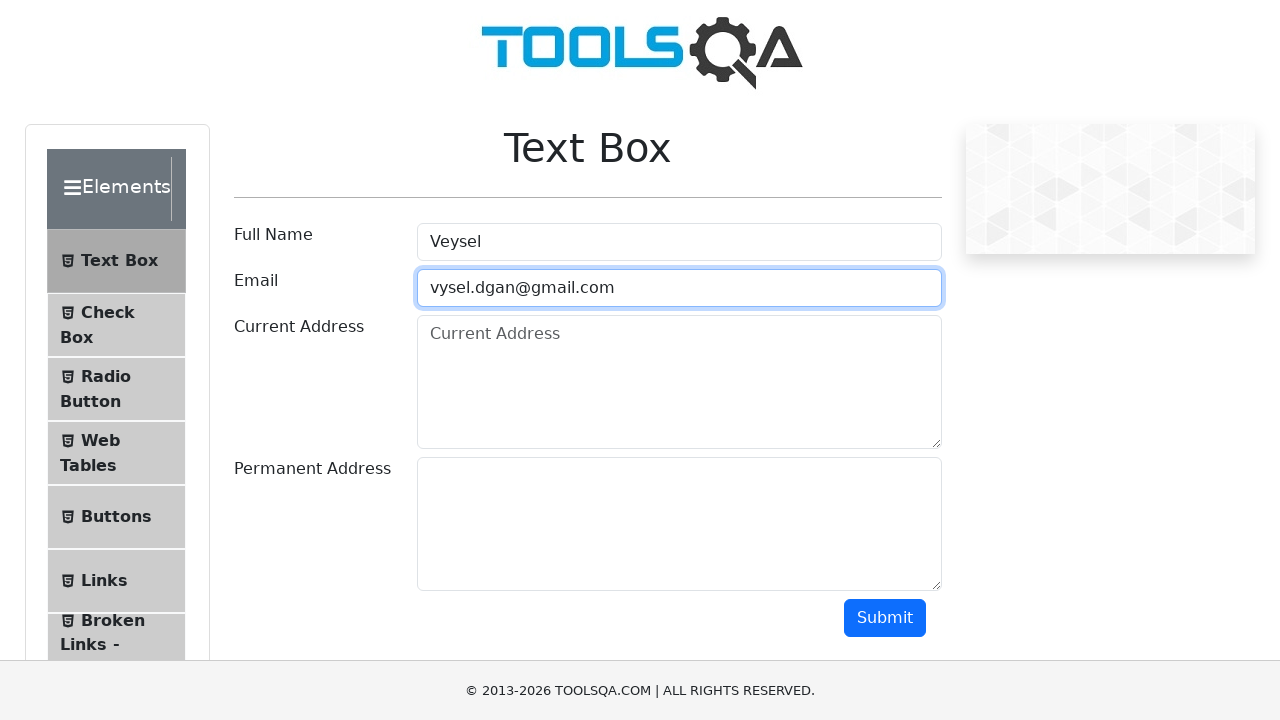

Clicked on the current address field at (679, 382) on #currentAddress
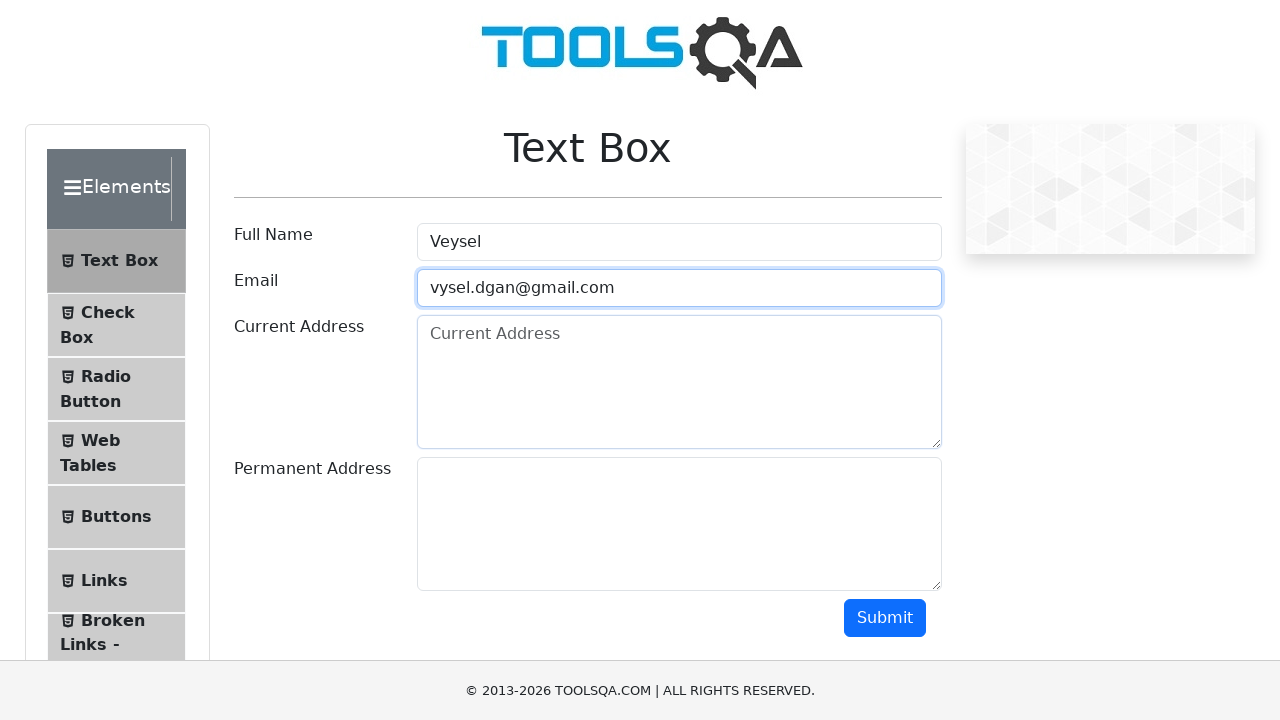

Filled in current address field with 'my address' on #currentAddress
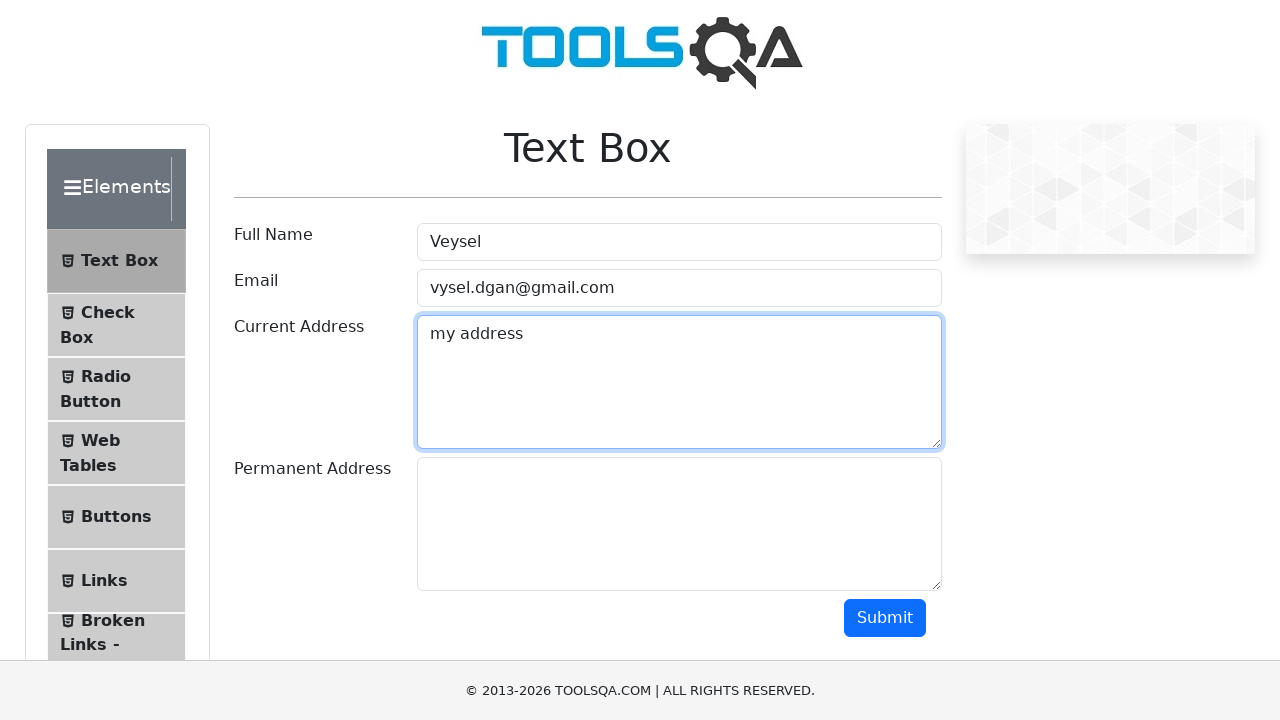

Clicked on the permanent address field at (679, 524) on #permanentAddress
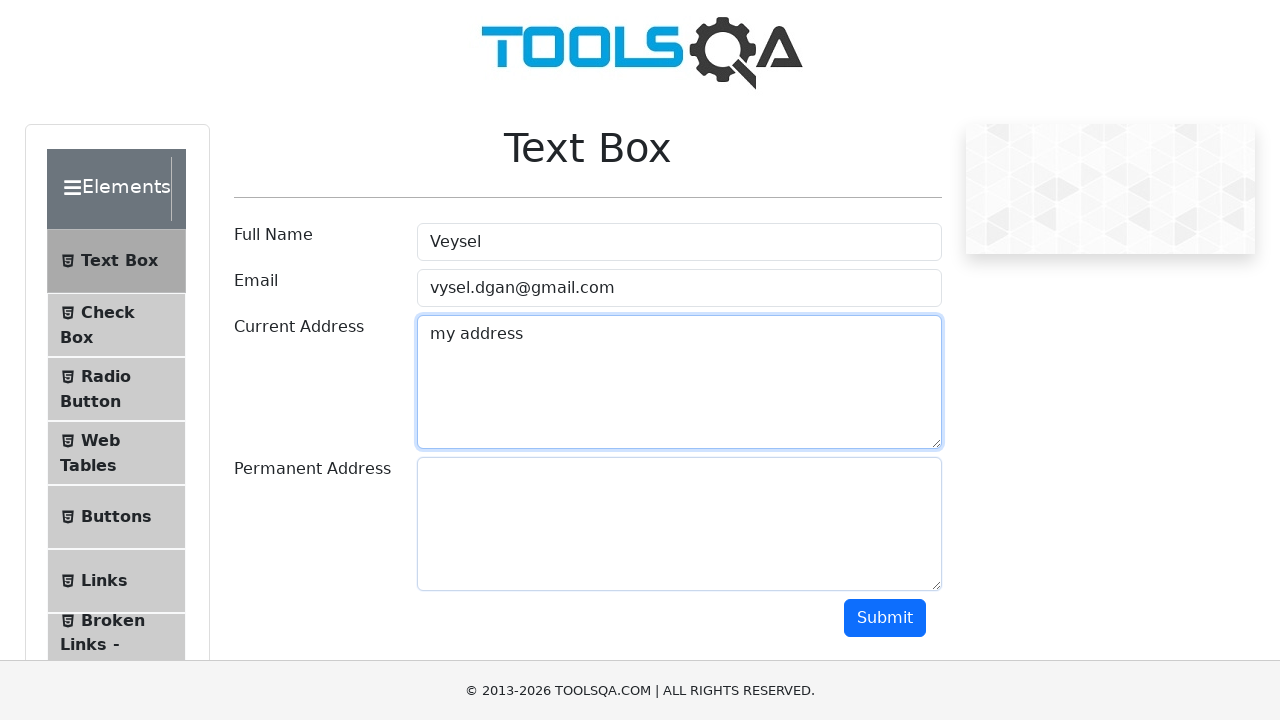

Filled in permanent address field with 'permanent address' on #permanentAddress
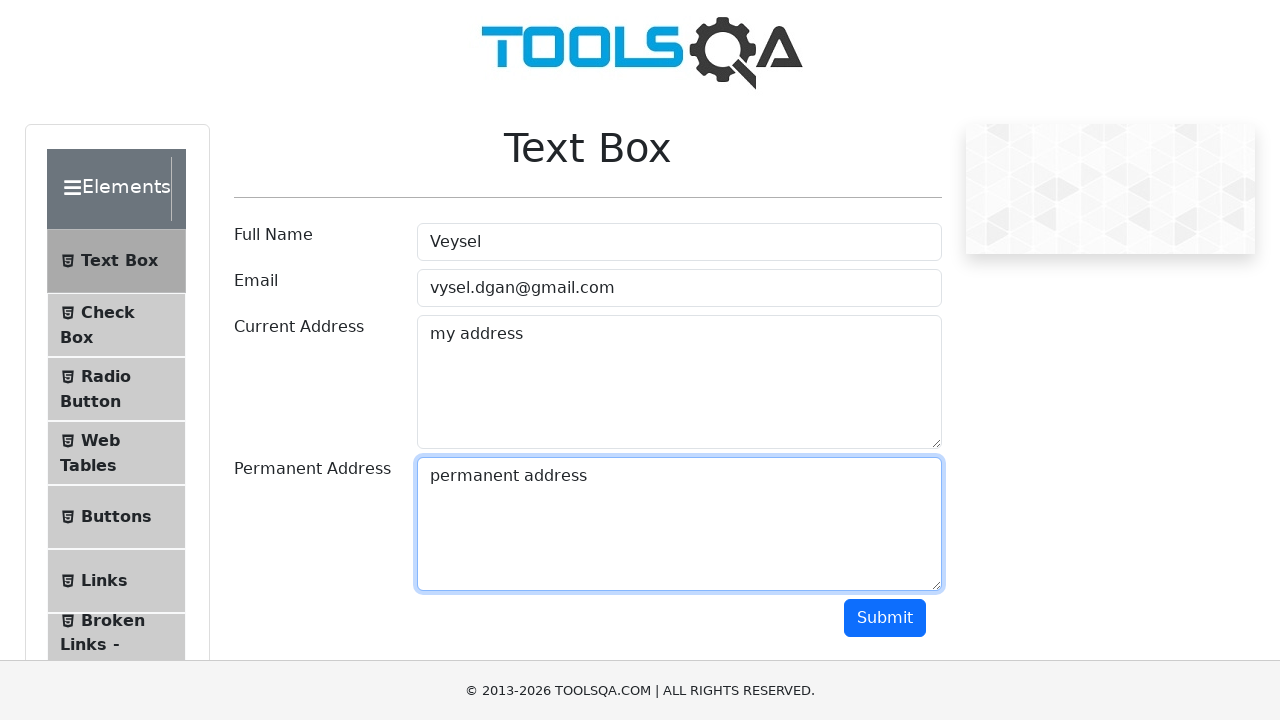

Clicked the submit button to submit the form at (885, 618) on button.btn
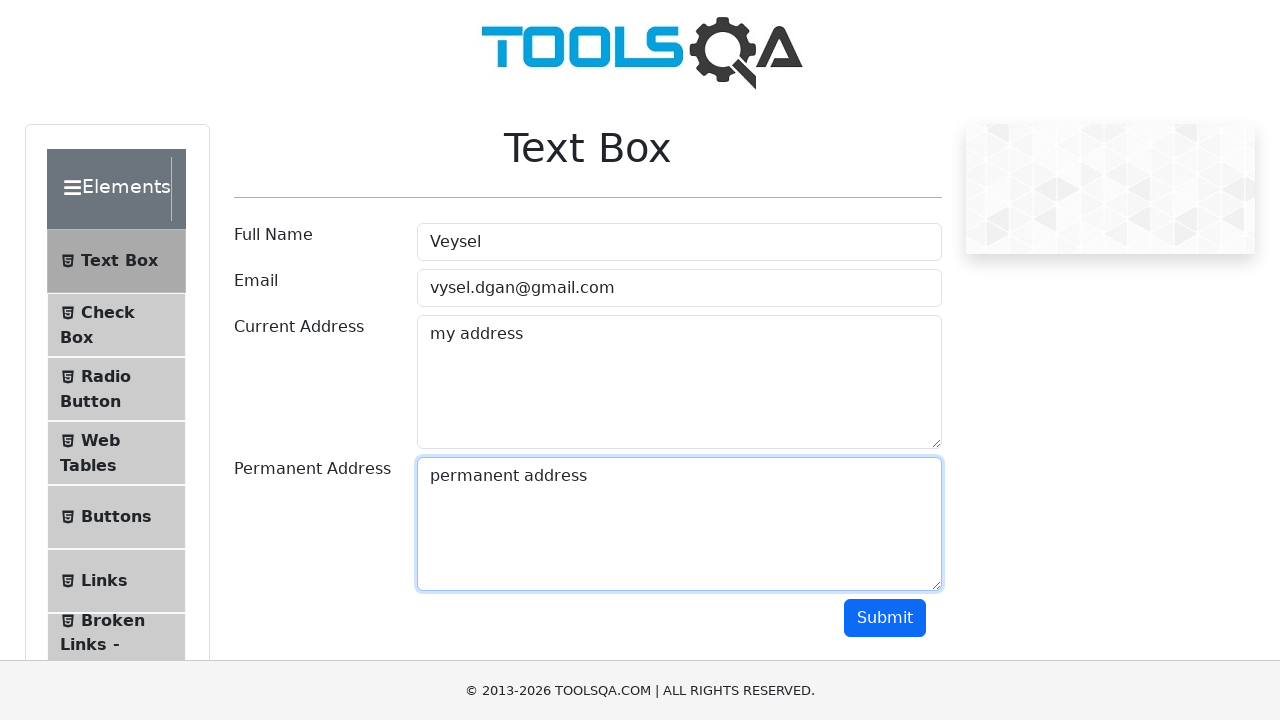

Form submission completed and output verified
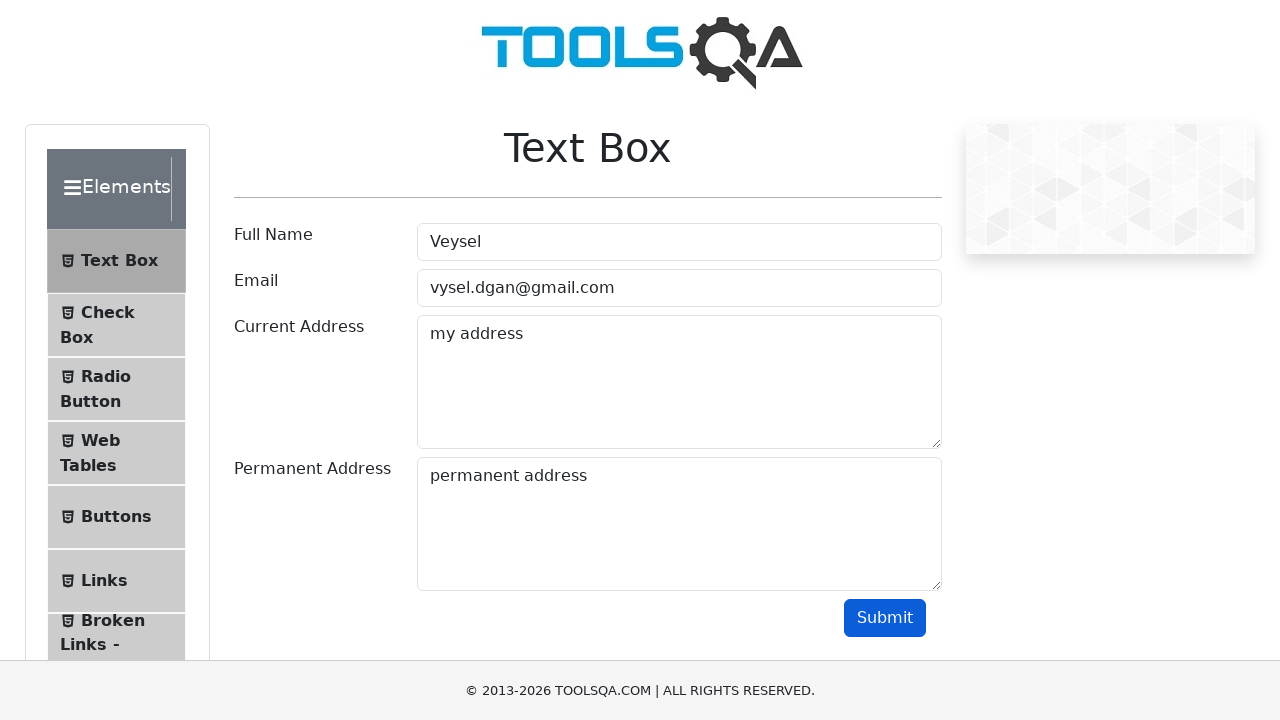

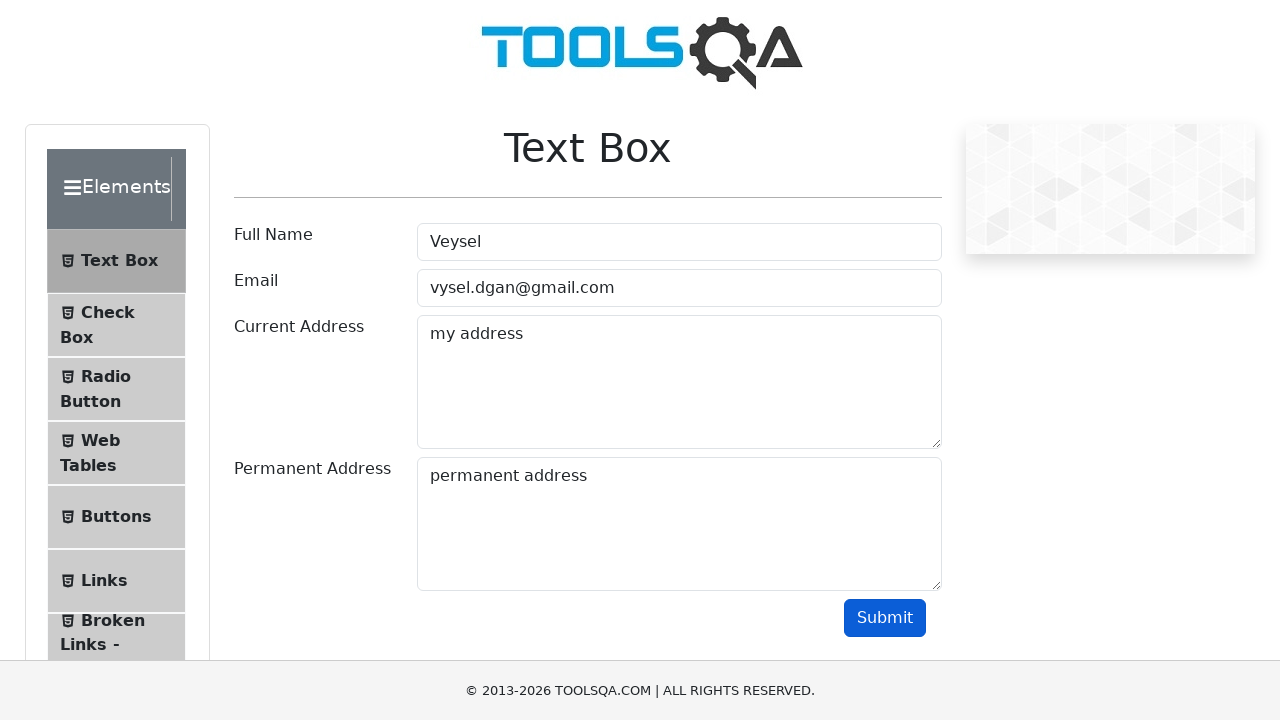